Tests marking an item complete and then marking it incomplete again

Starting URL: https://todomvc.com/examples/react/dist/

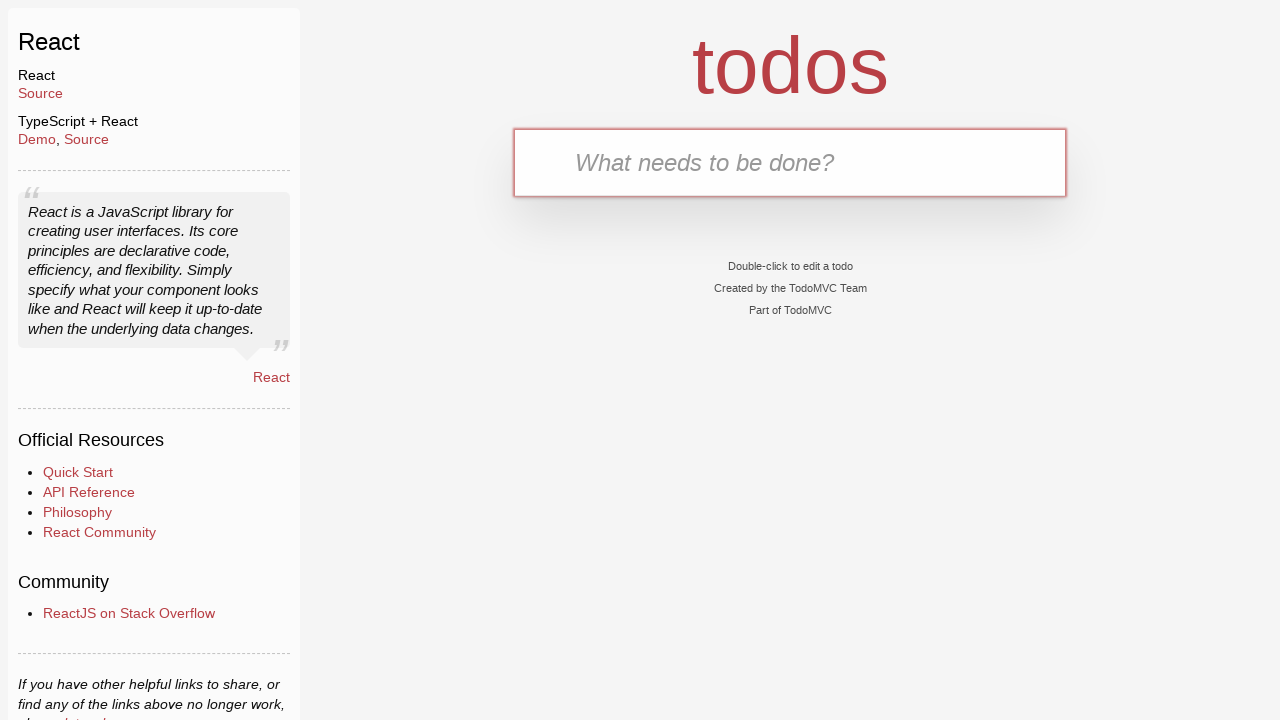

Filled new todo input field with 'test1' on .new-todo
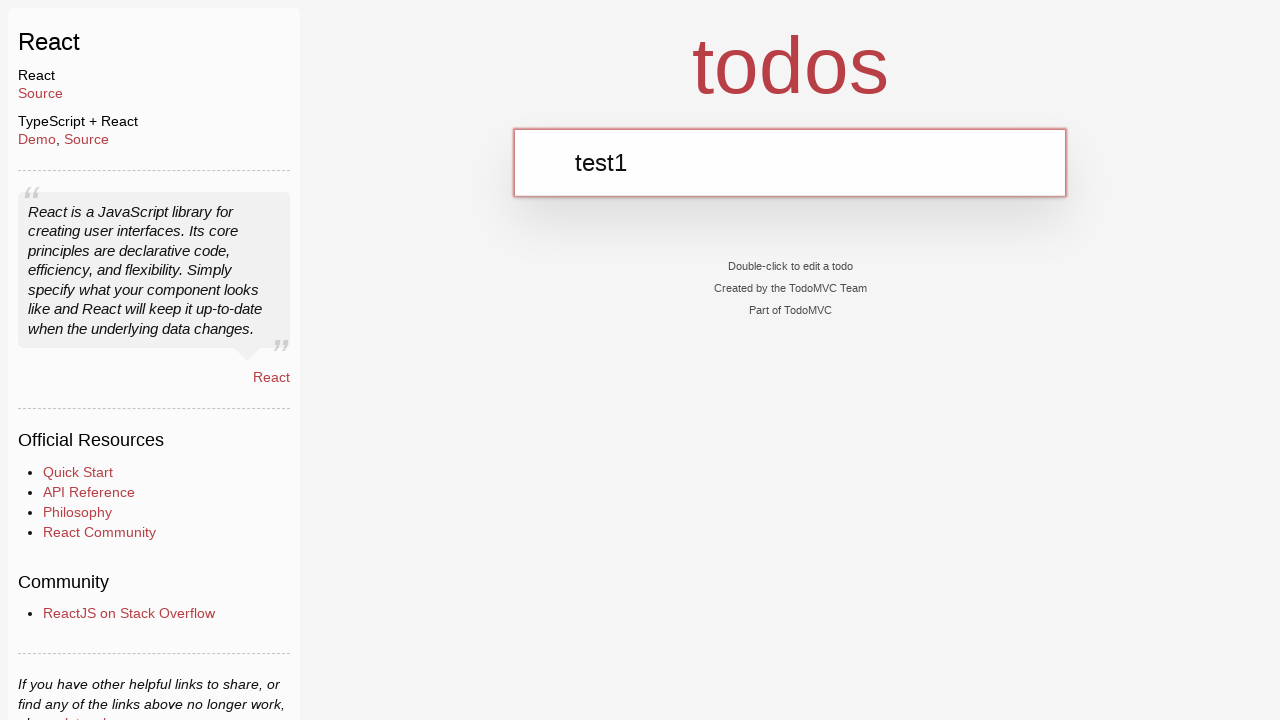

Pressed Enter to add the todo item on .new-todo
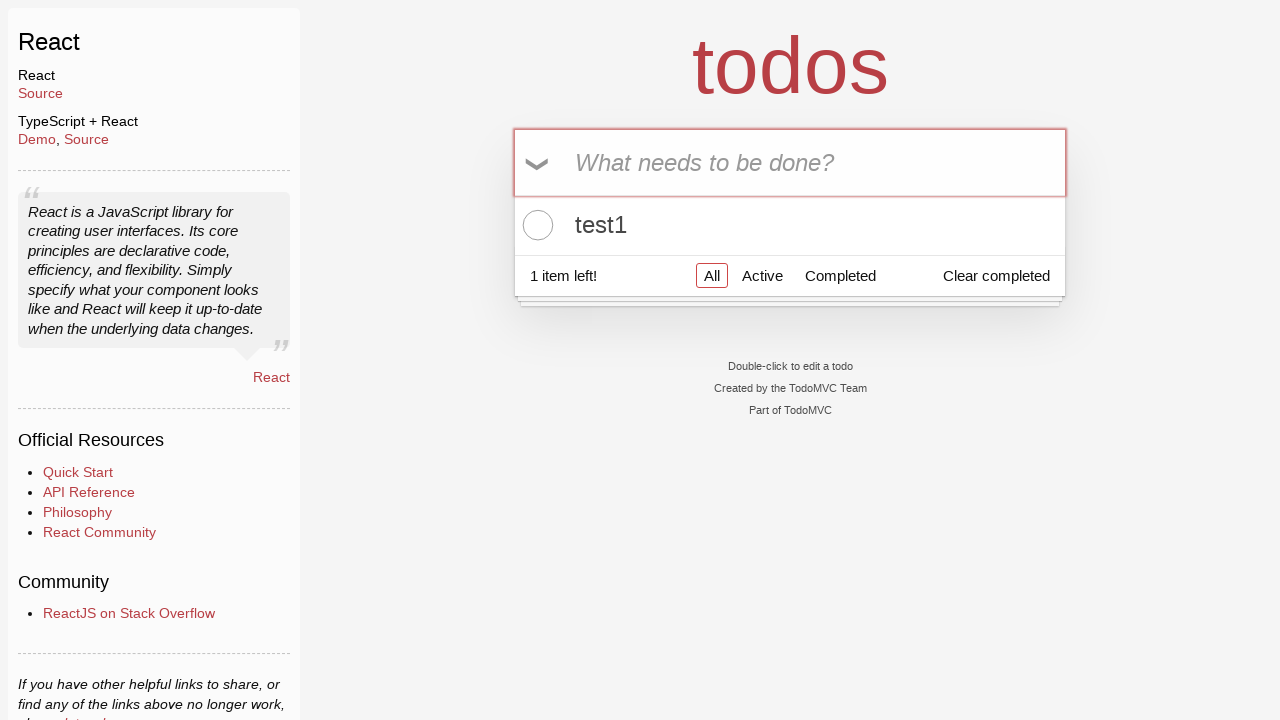

Clicked toggle to mark item as complete at (535, 225) on .todo-list li .toggle
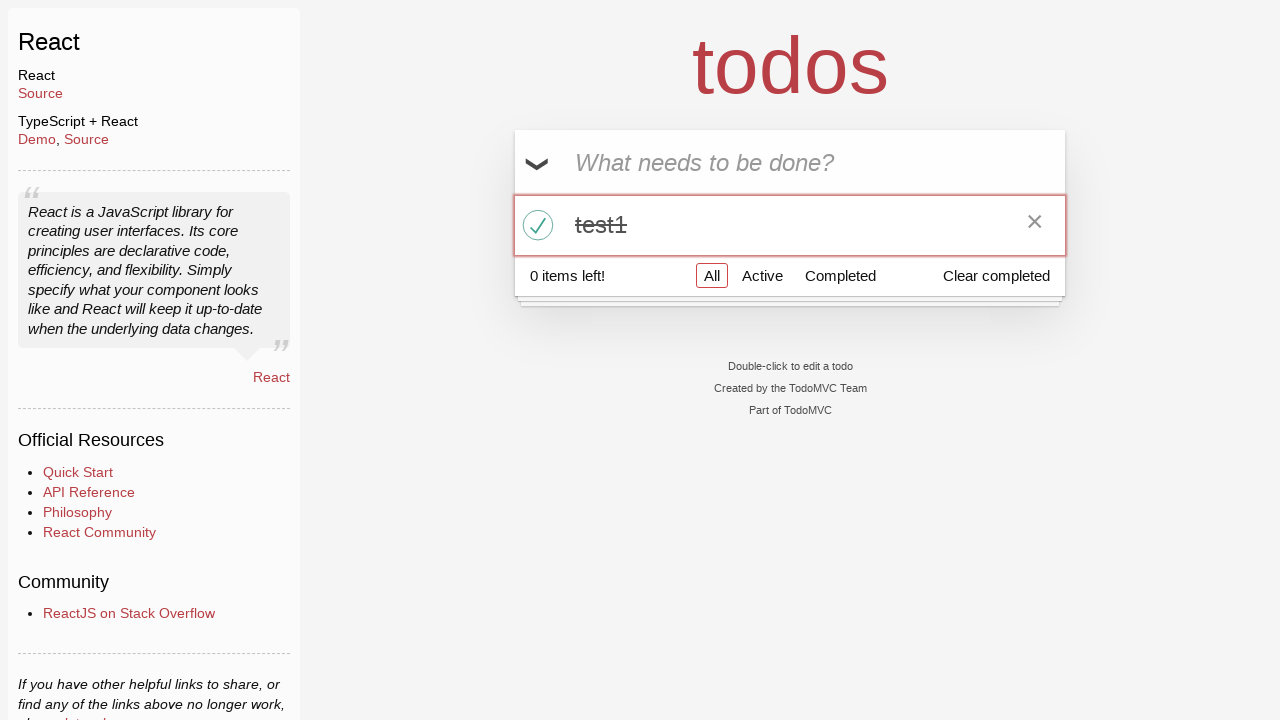

Clicked toggle to mark item as incomplete at (535, 225) on .todo-list li .toggle
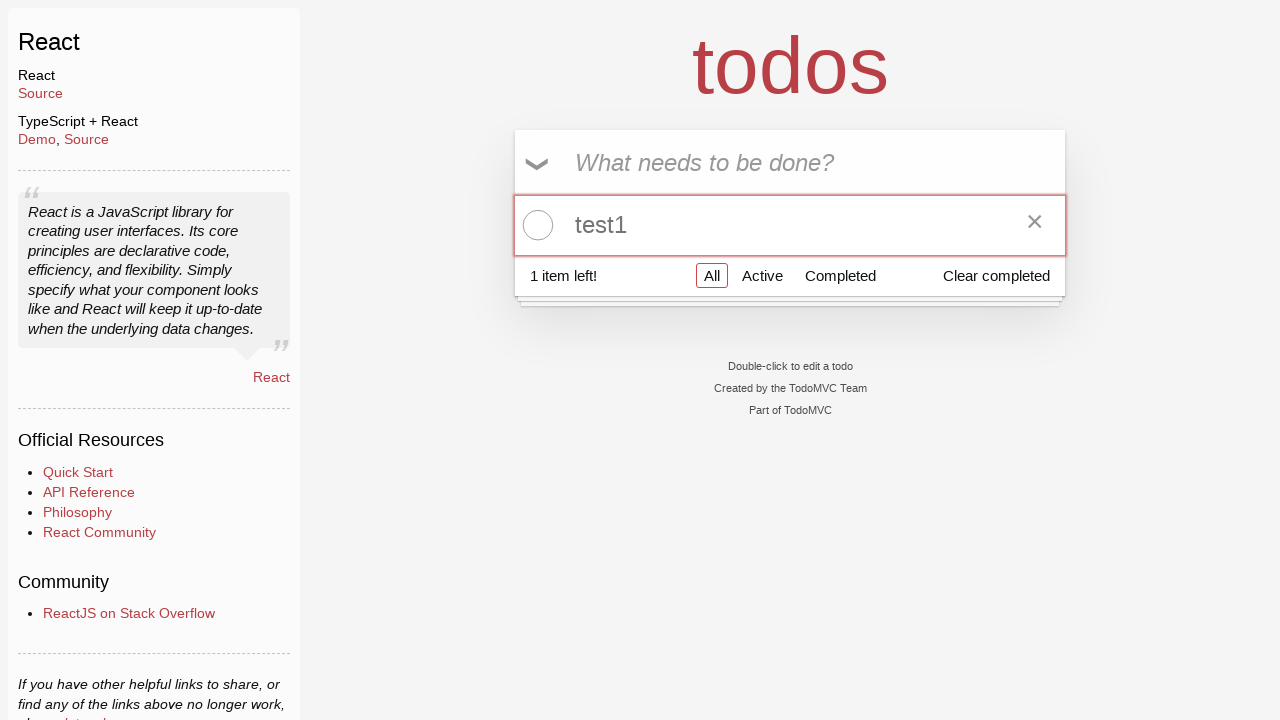

Verified item label is visible with text 'test1'
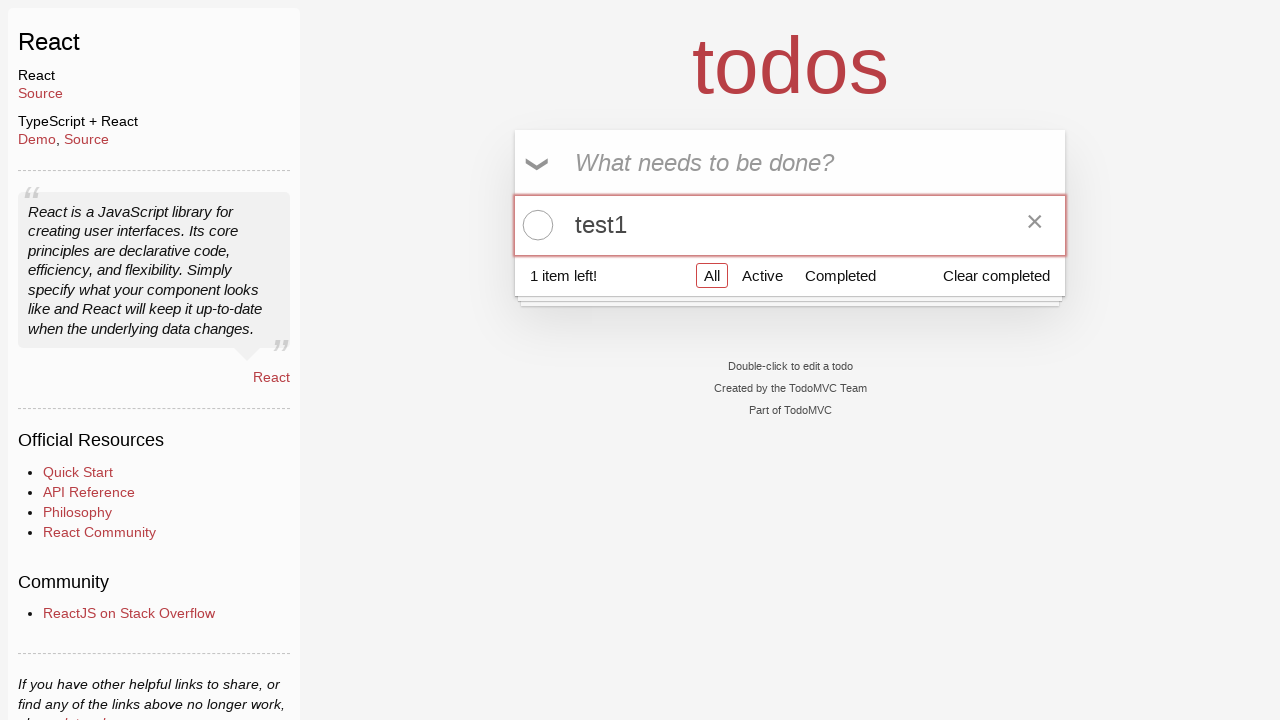

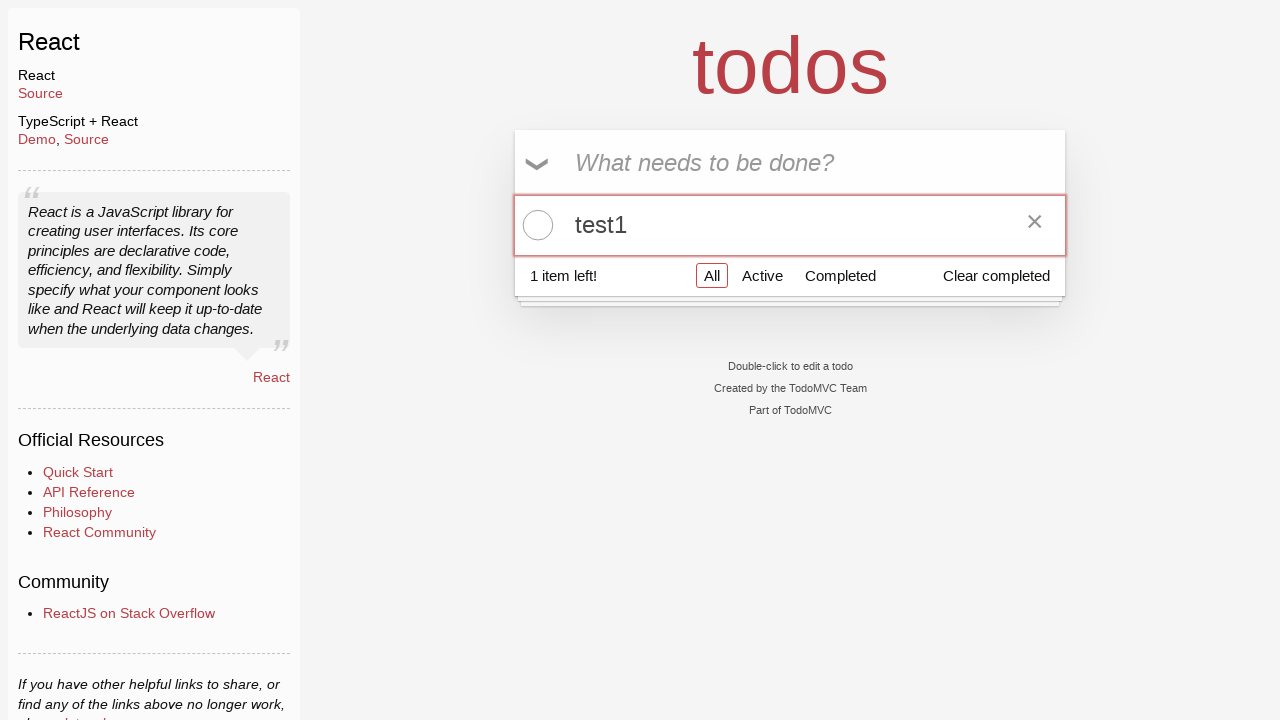